Tests JavaScript alert handling by navigating to the JavaScript Alerts page, triggering a JS Confirm dialog, accepting it, and verifying the result message

Starting URL: https://the-internet.herokuapp.com

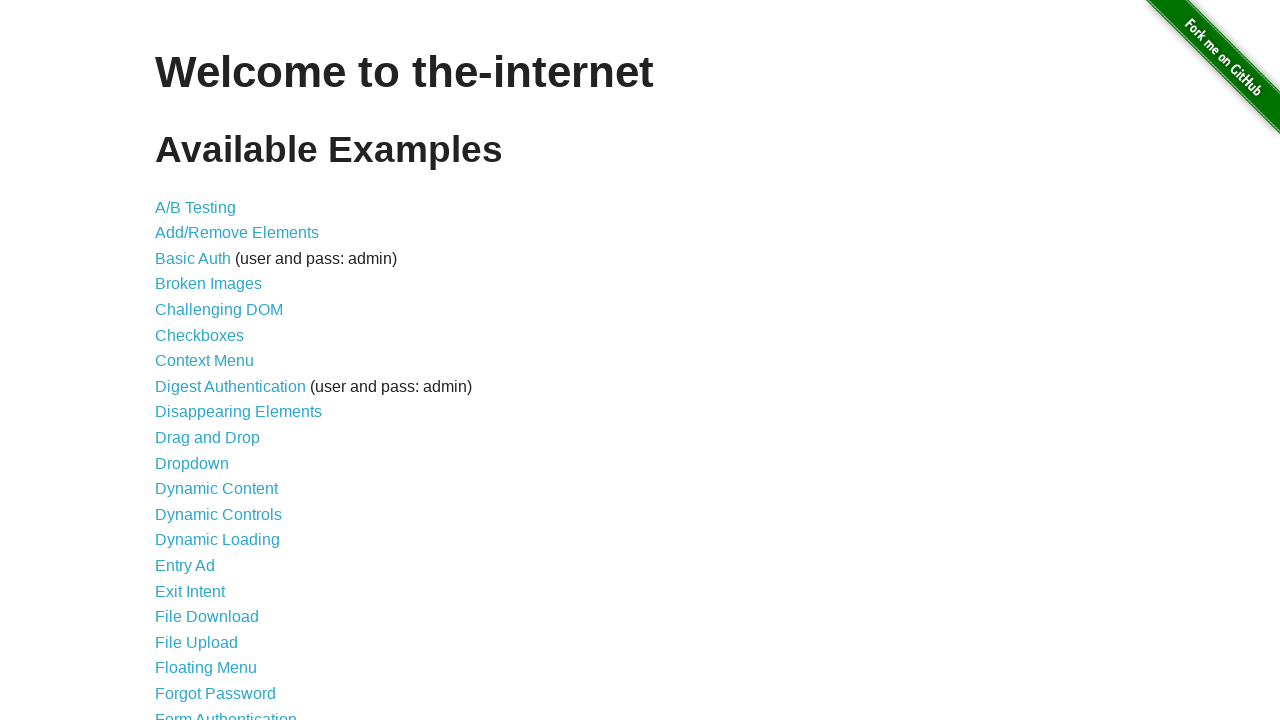

Navigated to the-internet.herokuapp.com home page
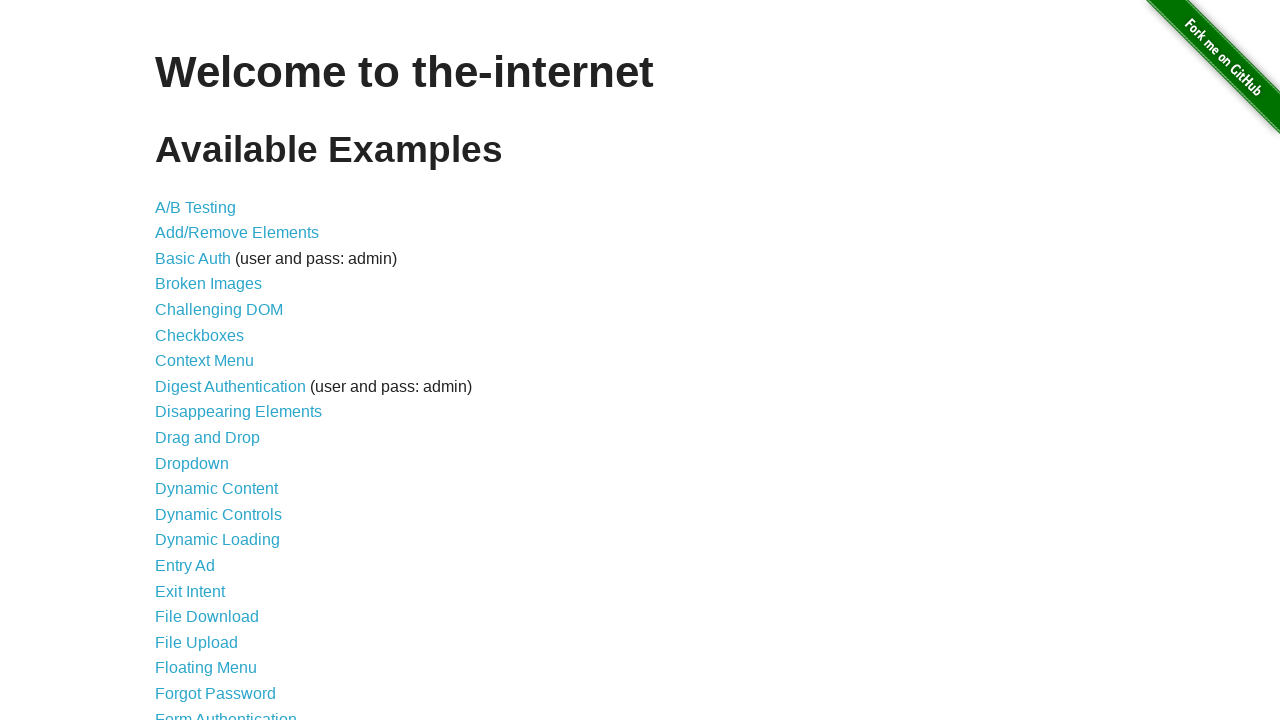

Clicked on JavaScript Alerts link at (214, 361) on xpath=//a[contains(text(),'JavaScript Alerts')]
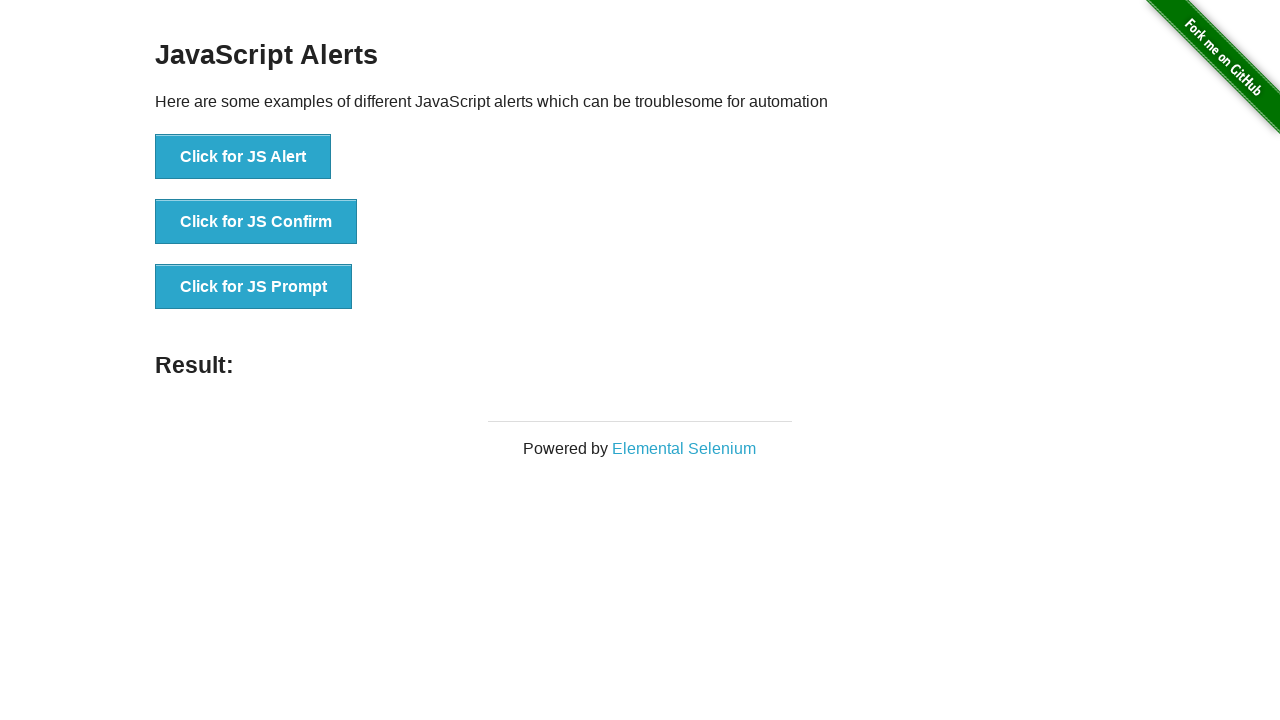

Set up dialog handler to accept alerts
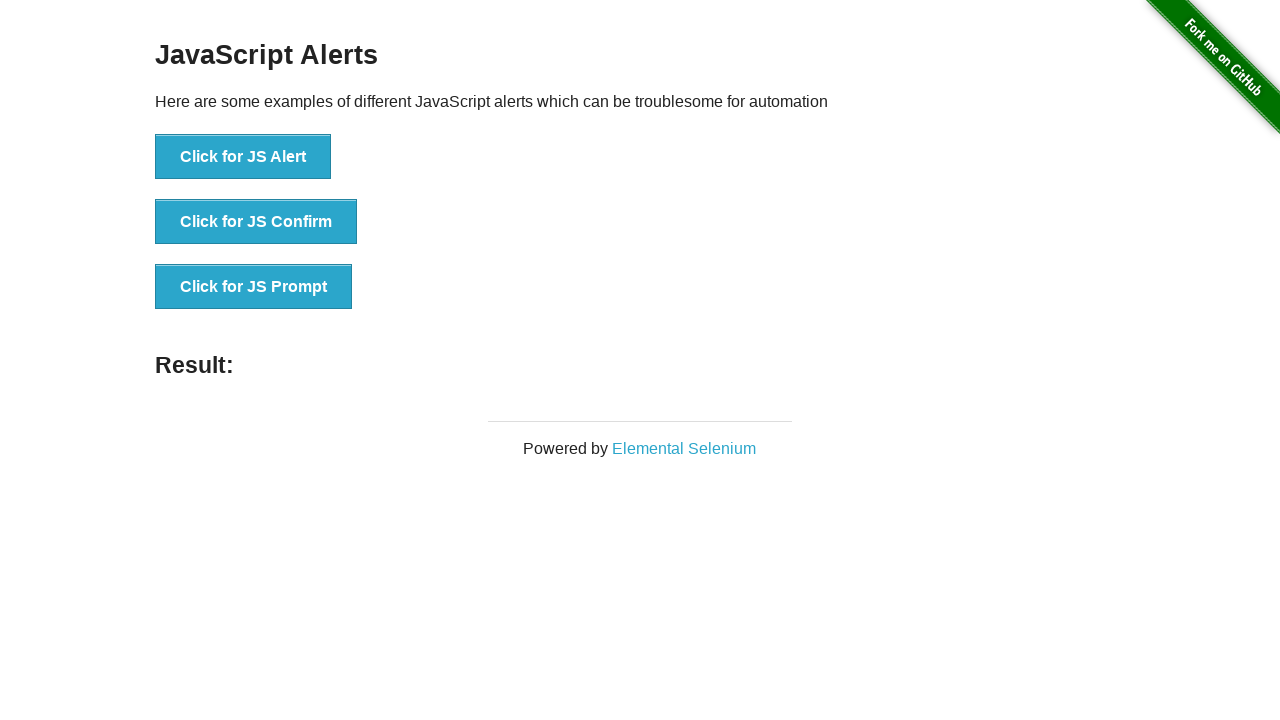

Clicked the JS Confirm button to trigger confirm dialog at (256, 222) on xpath=//button[contains(text(),'Click for JS Confirm')]
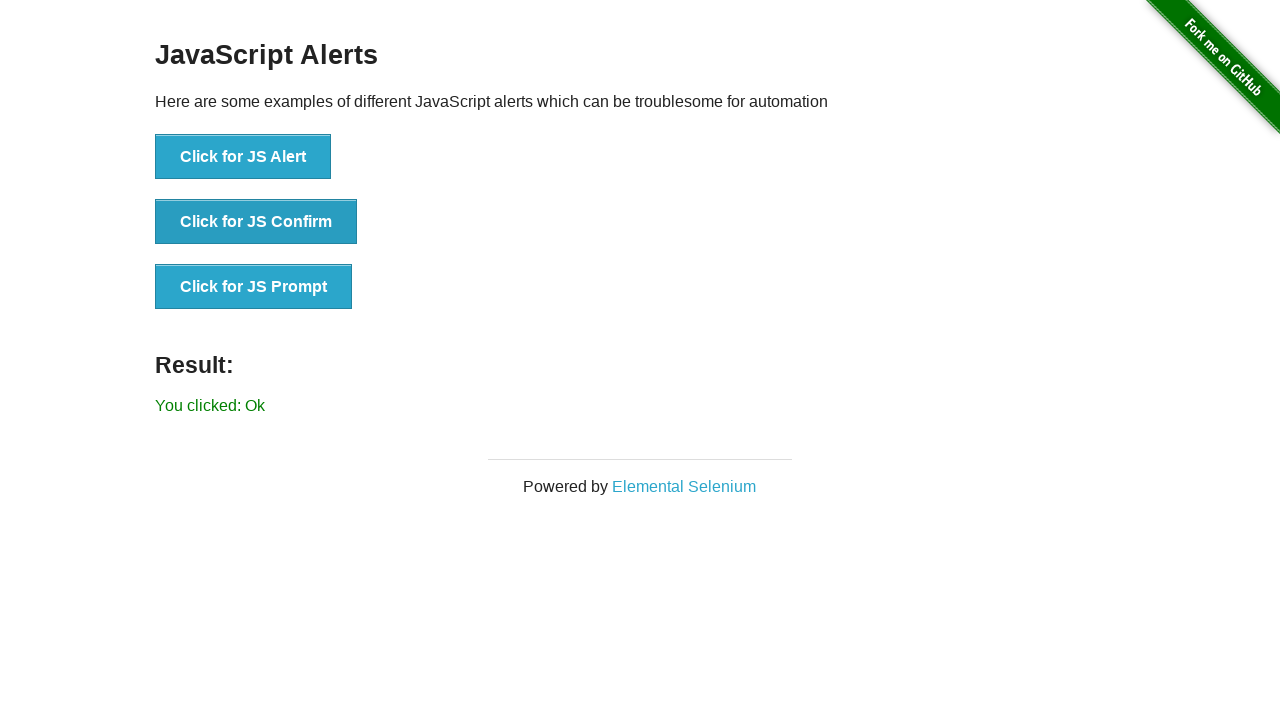

Waited for result message to appear
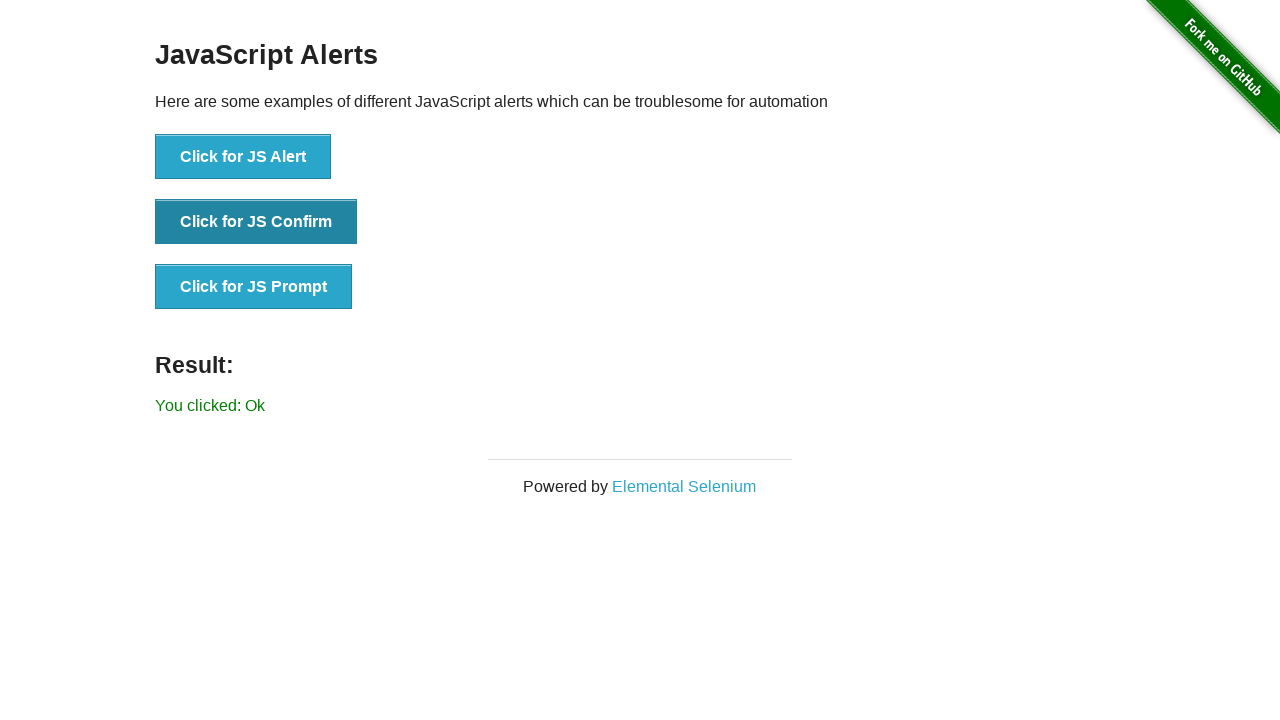

Retrieved result text: 'You clicked: Ok'
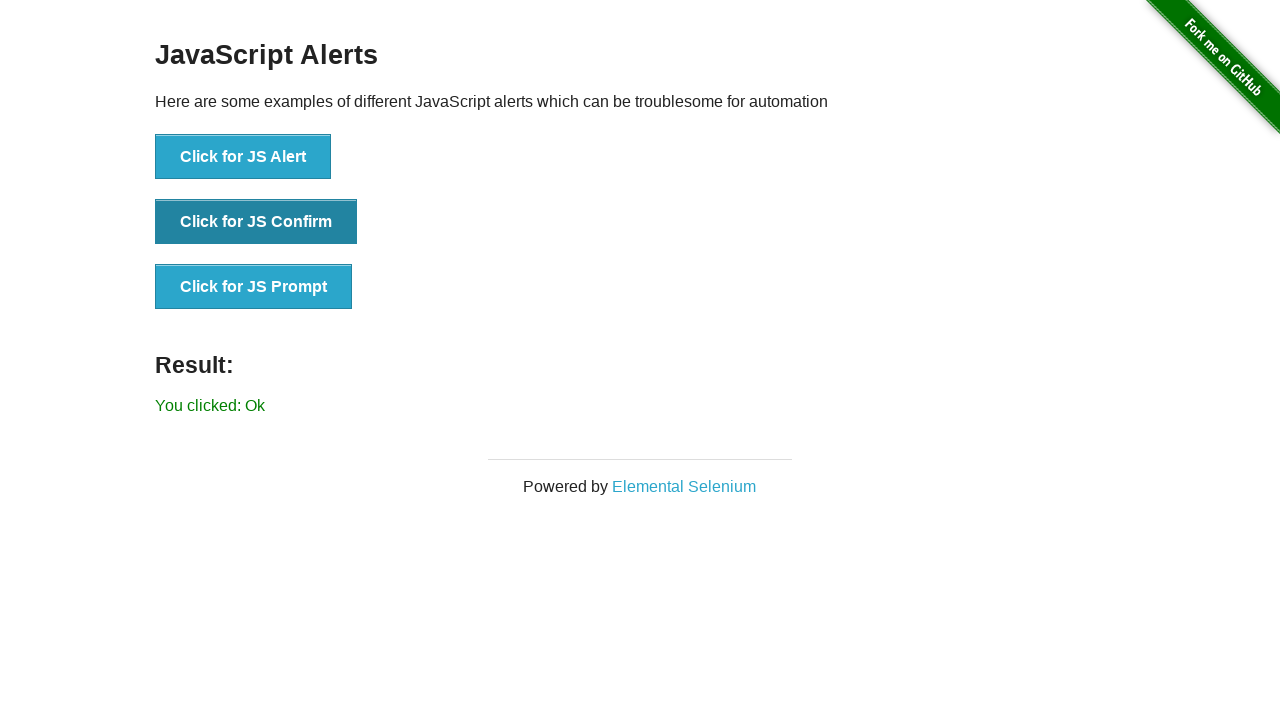

Verified result text matches expected 'You clicked: Ok'
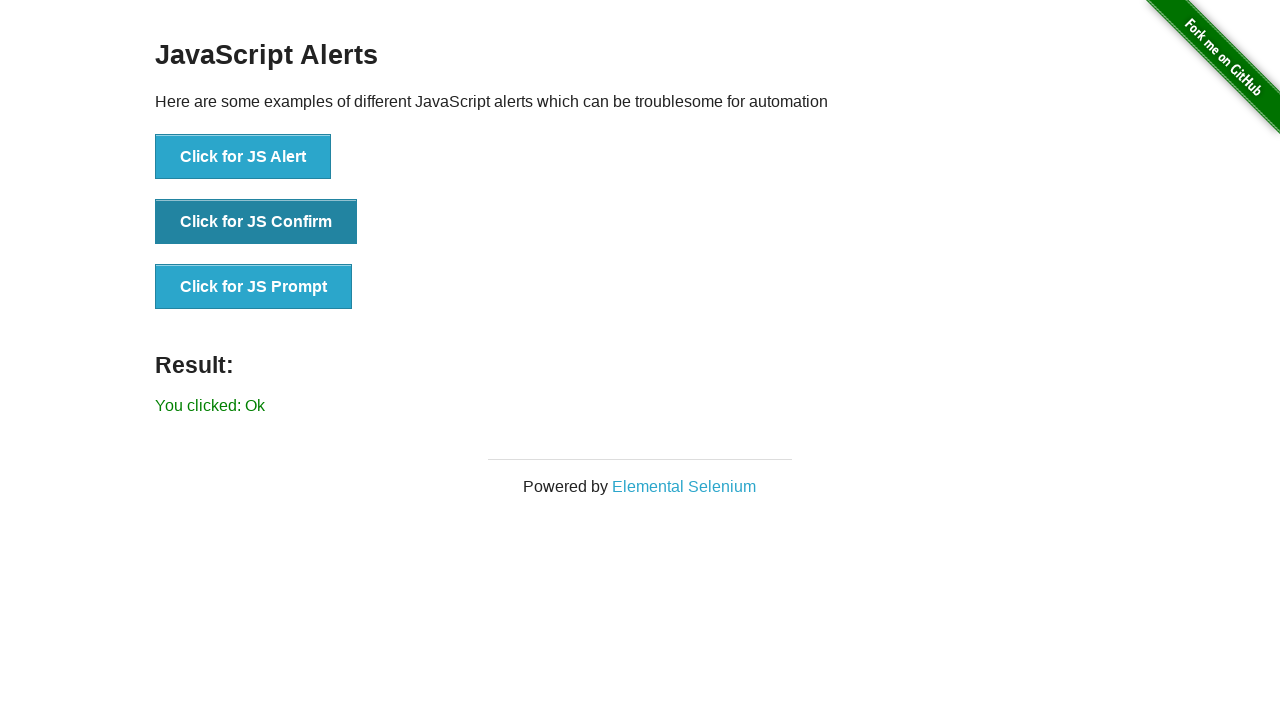

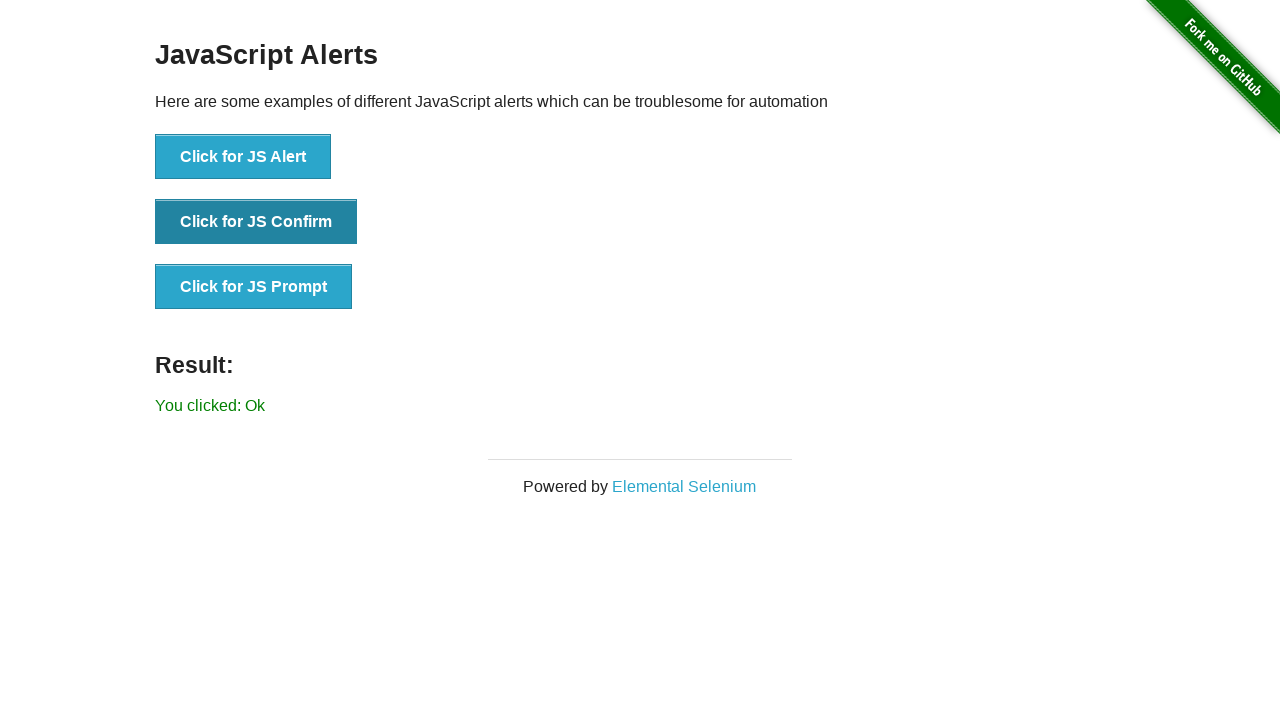